Tests navigation to the forgot password page by clicking the "Forgot your password?" link on the login page and verifying the Reset Password heading appears.

Starting URL: https://opensource-demo.orangehrmlive.com/

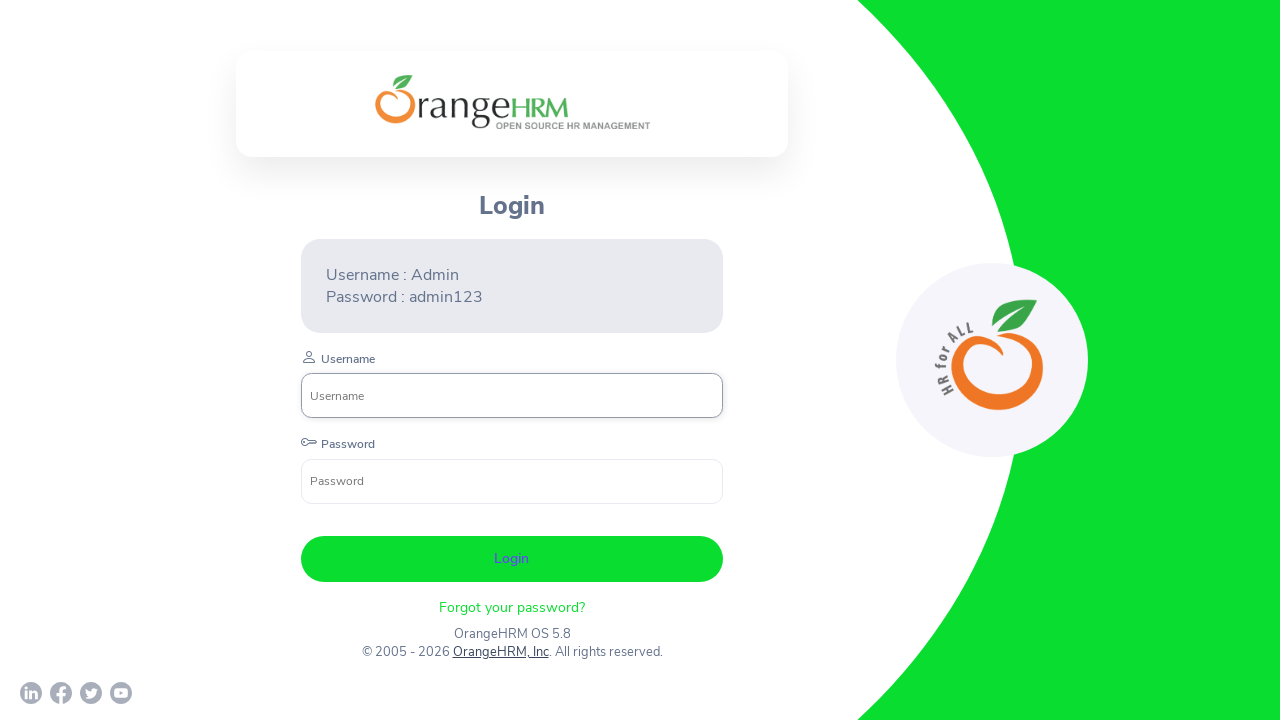

Clicked the 'Forgot your password?' link on login page at (512, 607) on xpath=//div[@class='orangehrm-login-forgot']//p
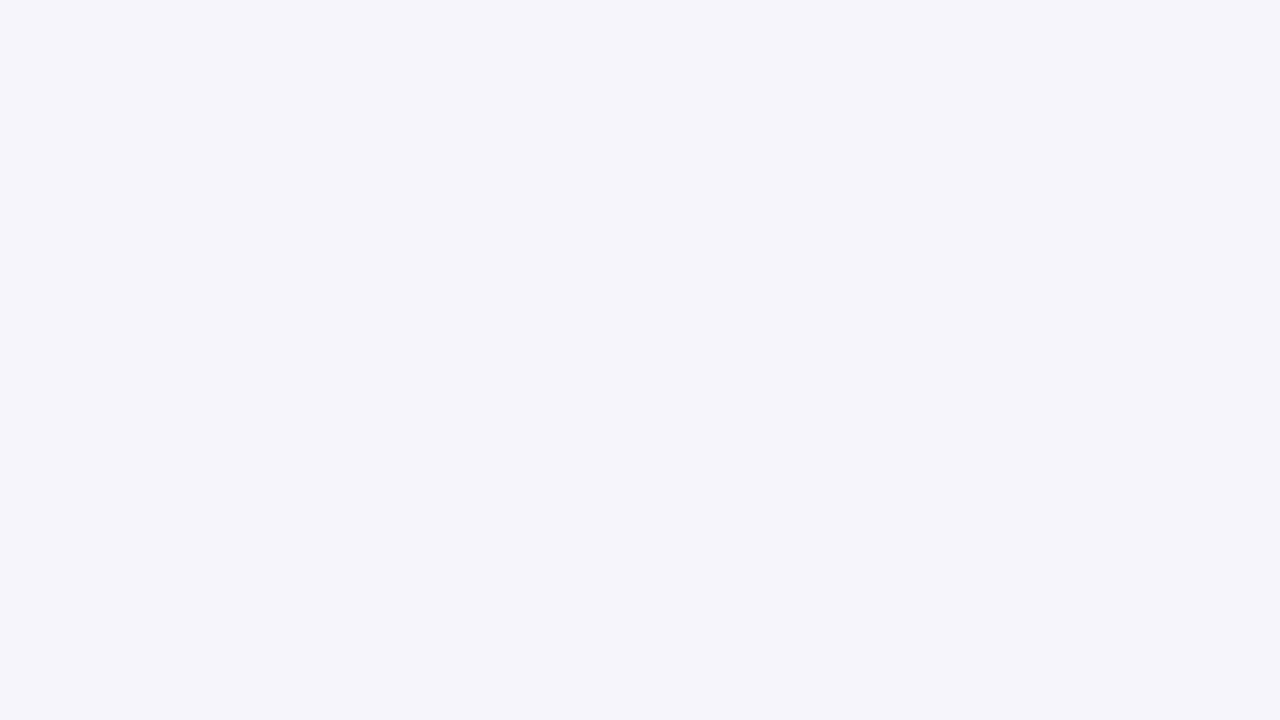

Reset Password page heading loaded
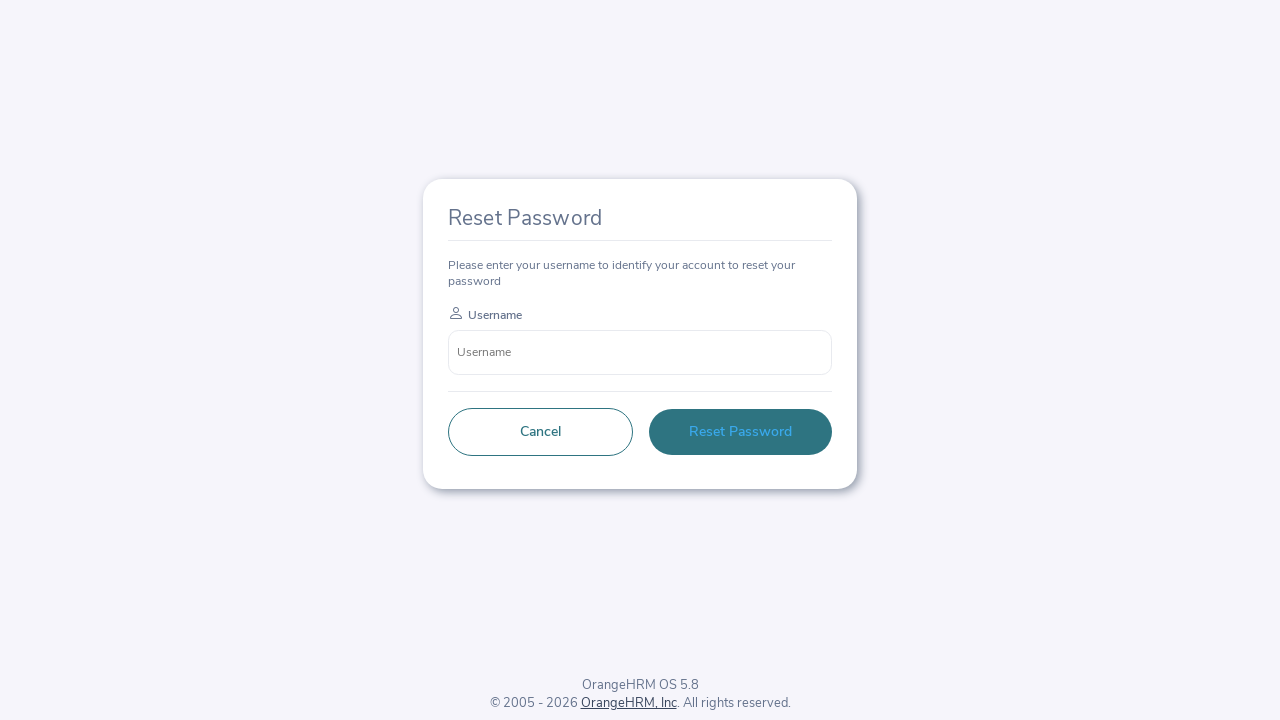

Retrieved heading text: 'Reset Password'
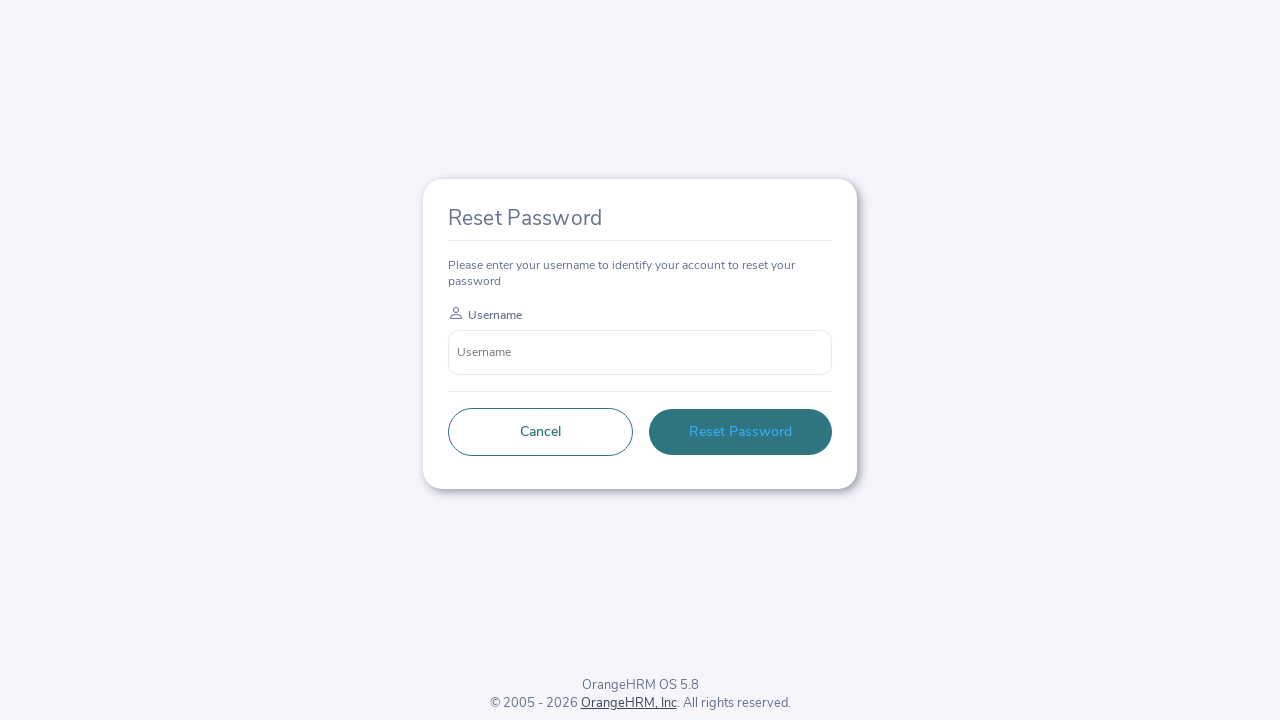

Verified 'Reset Password' heading is present on the page
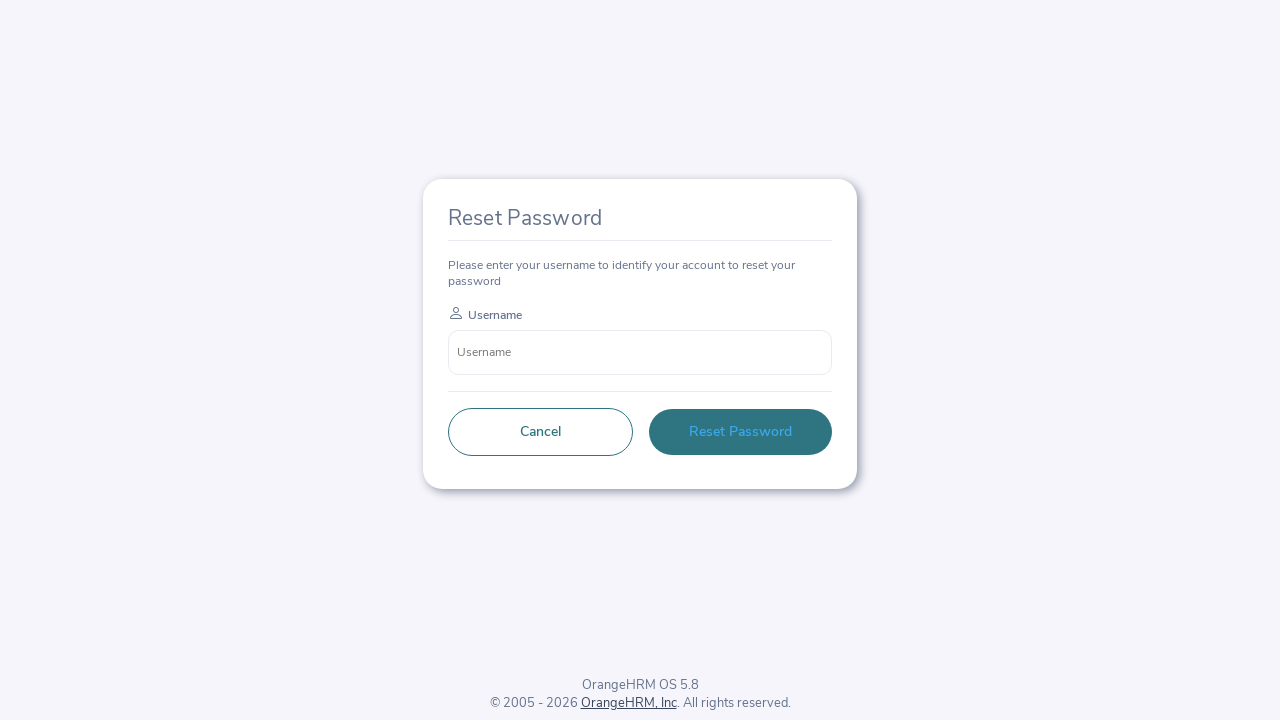

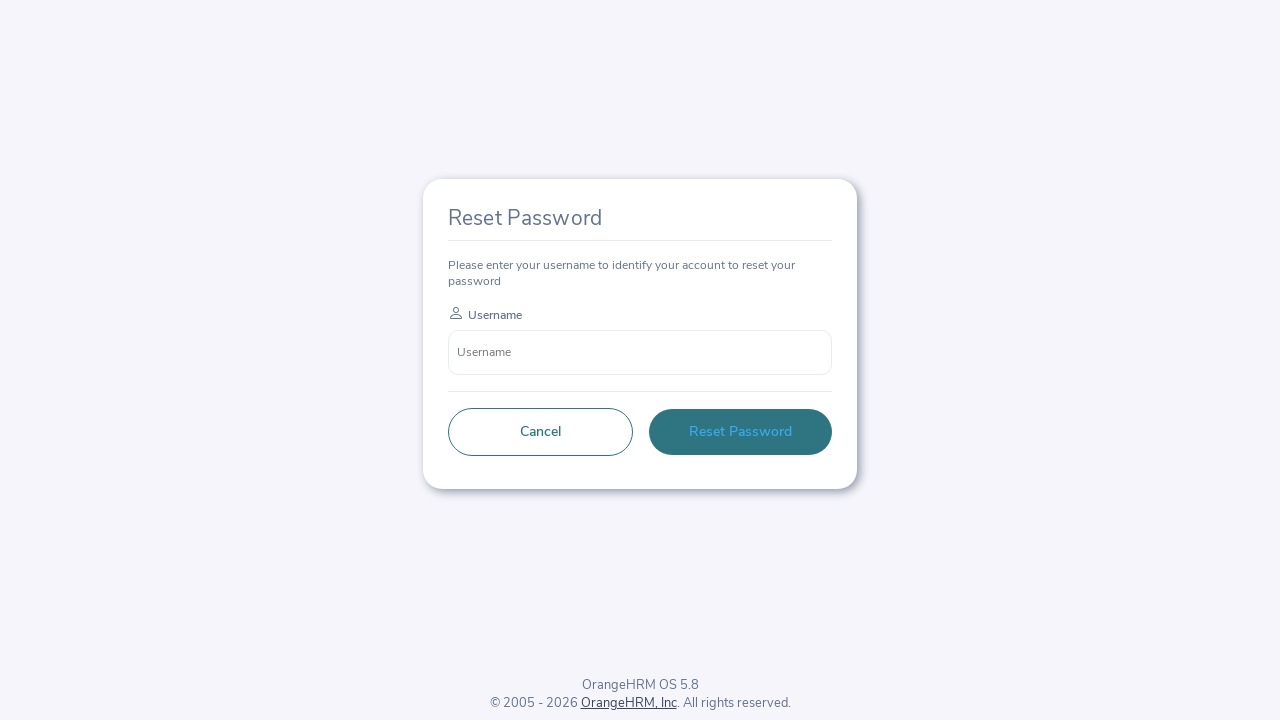